Tests the "Get started" link on the Playwright documentation homepage by clicking it and verifying navigation to the intro page

Starting URL: https://playwright.dev/

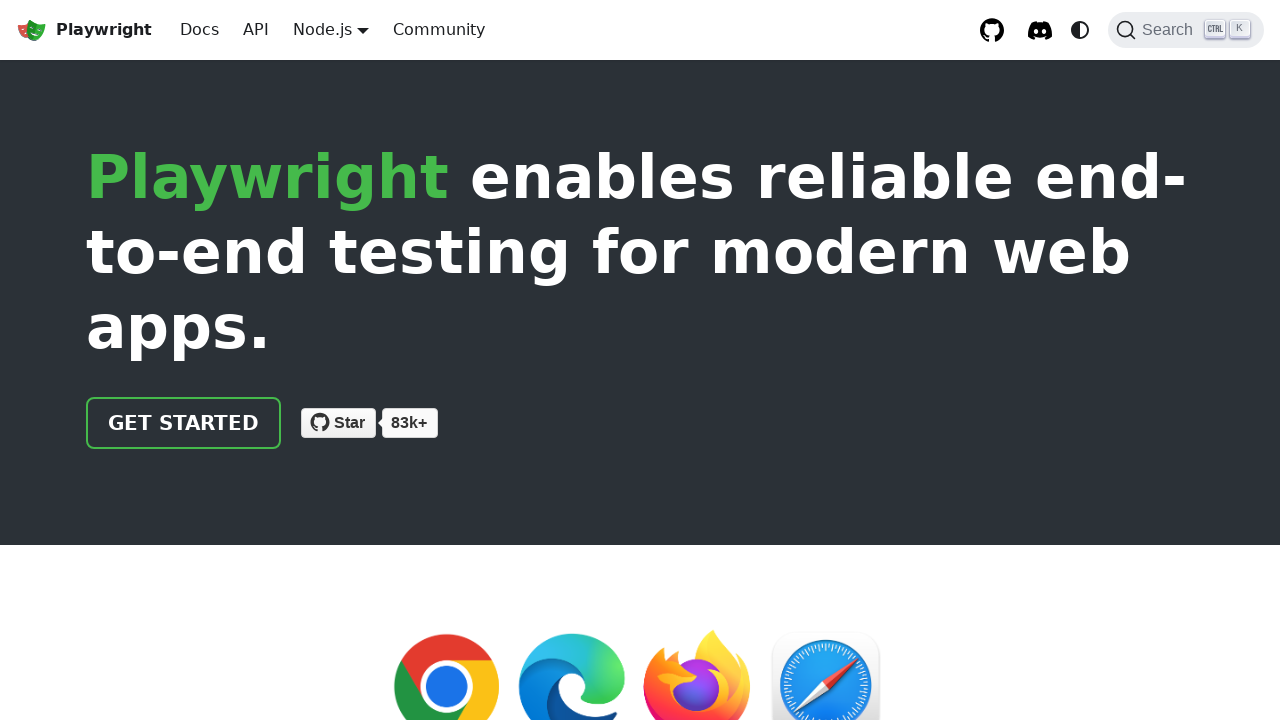

Clicked 'Get started' link on Playwright documentation homepage at (184, 423) on internal:role=link[name="Get started"i]
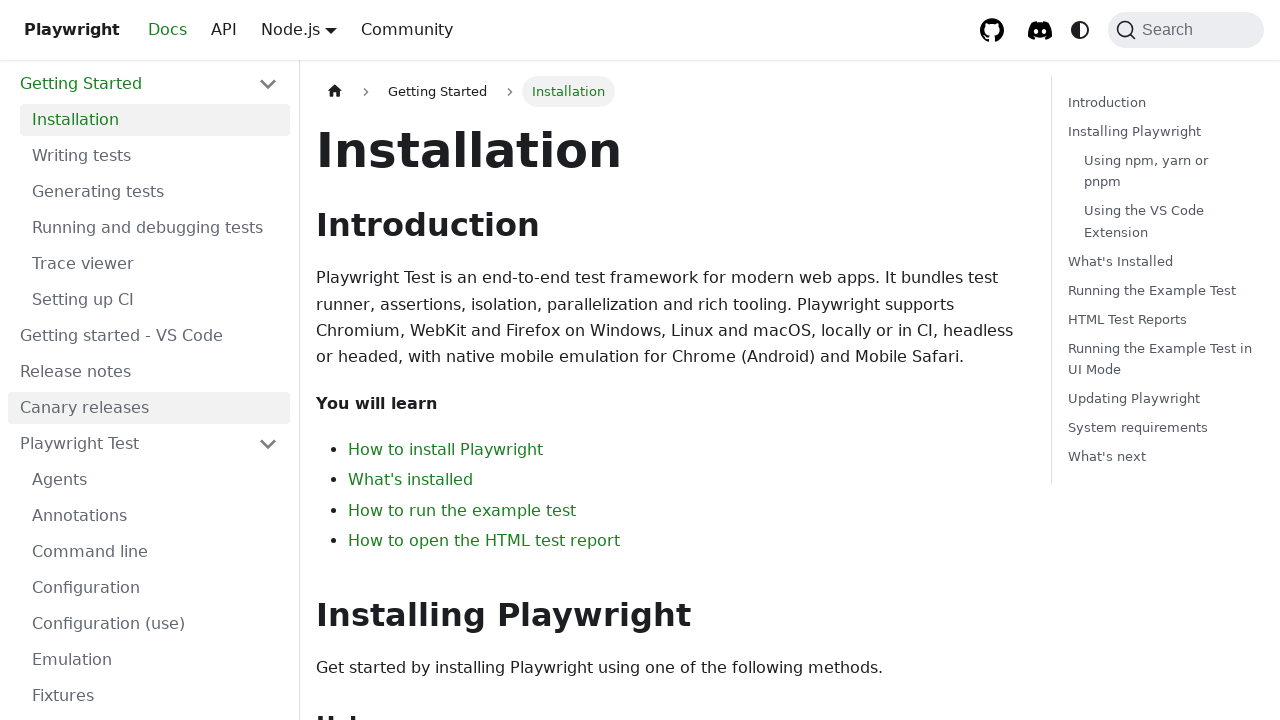

Navigated to intro page after clicking 'Get started' link
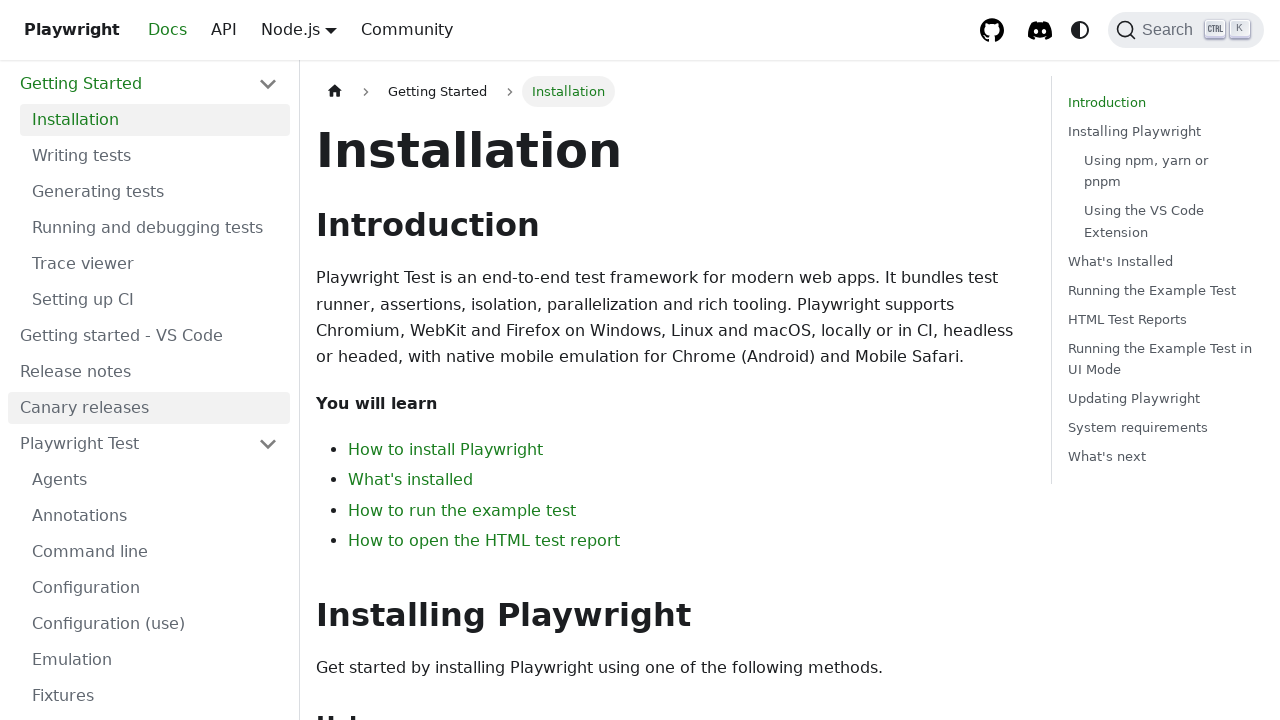

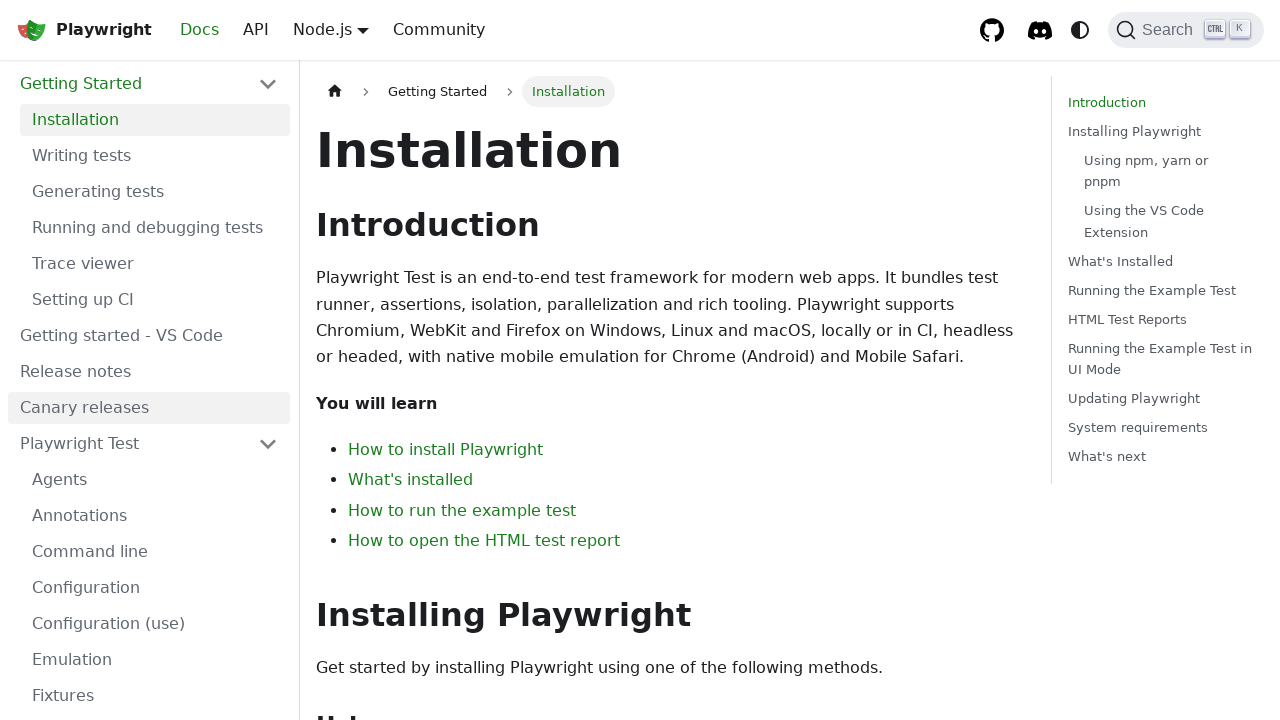